Tests browser window handling by clicking a link that opens a popup window and then accessing the window handles to verify multiple windows are open.

Starting URL: http://omayo.blogspot.com/

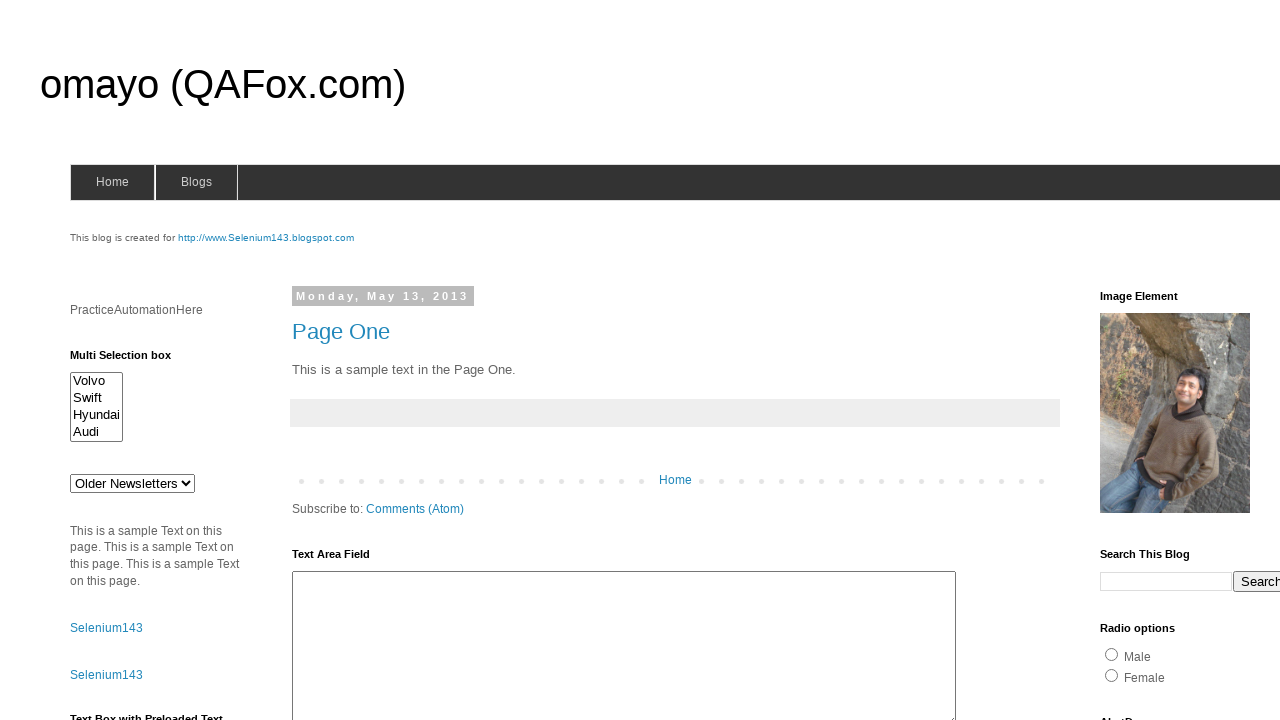

Clicked link to open a popup window at (132, 360) on xpath=//a[.='Open a popup window']
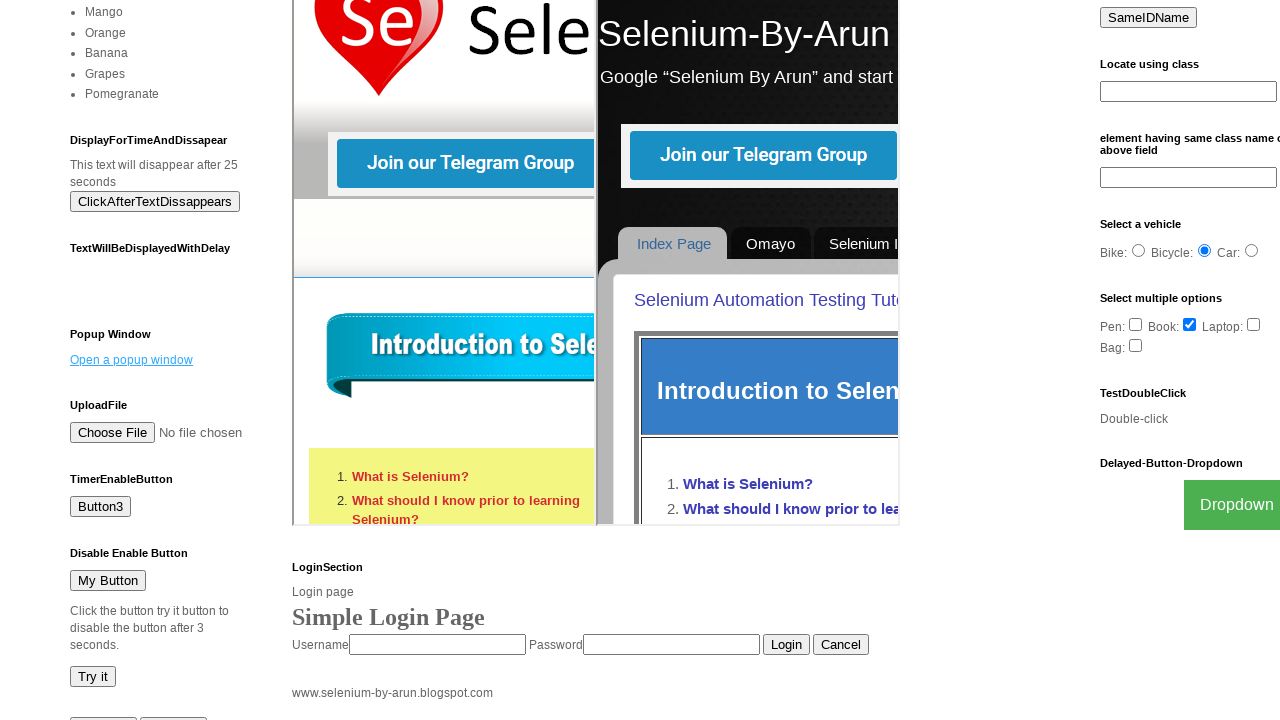

Waited 1000ms for popup window to open
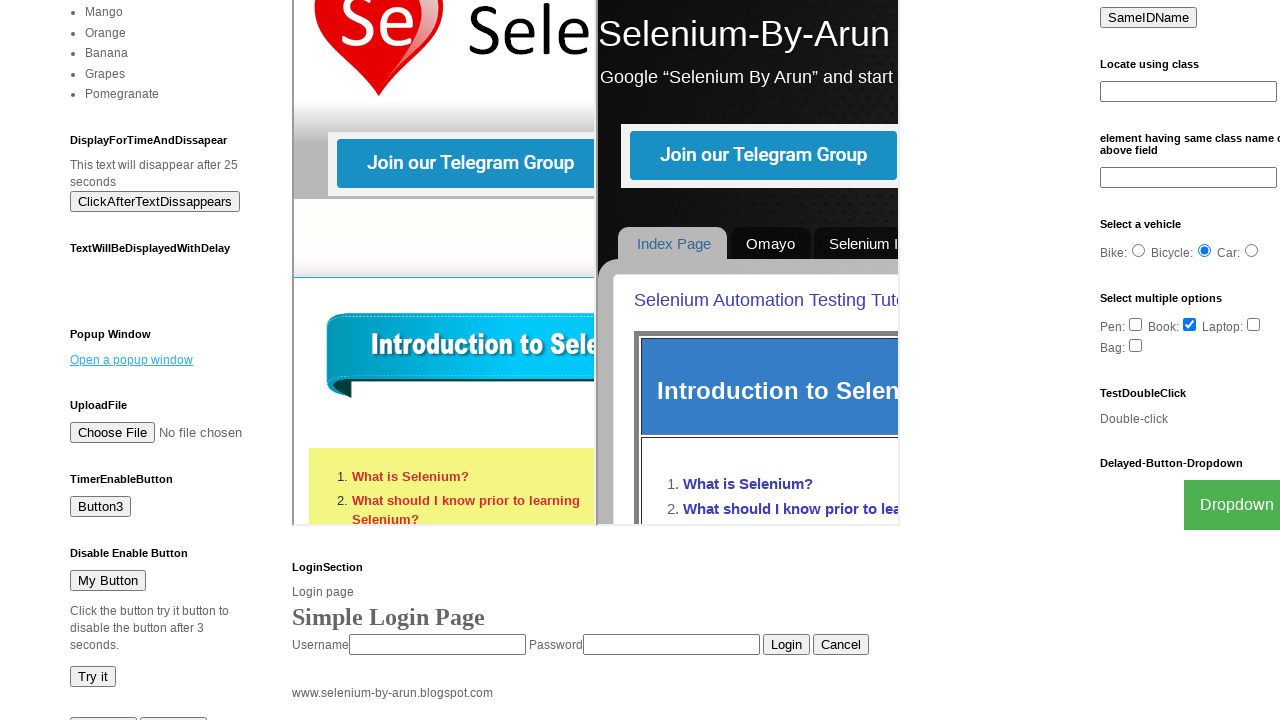

Retrieved all open pages/windows from context
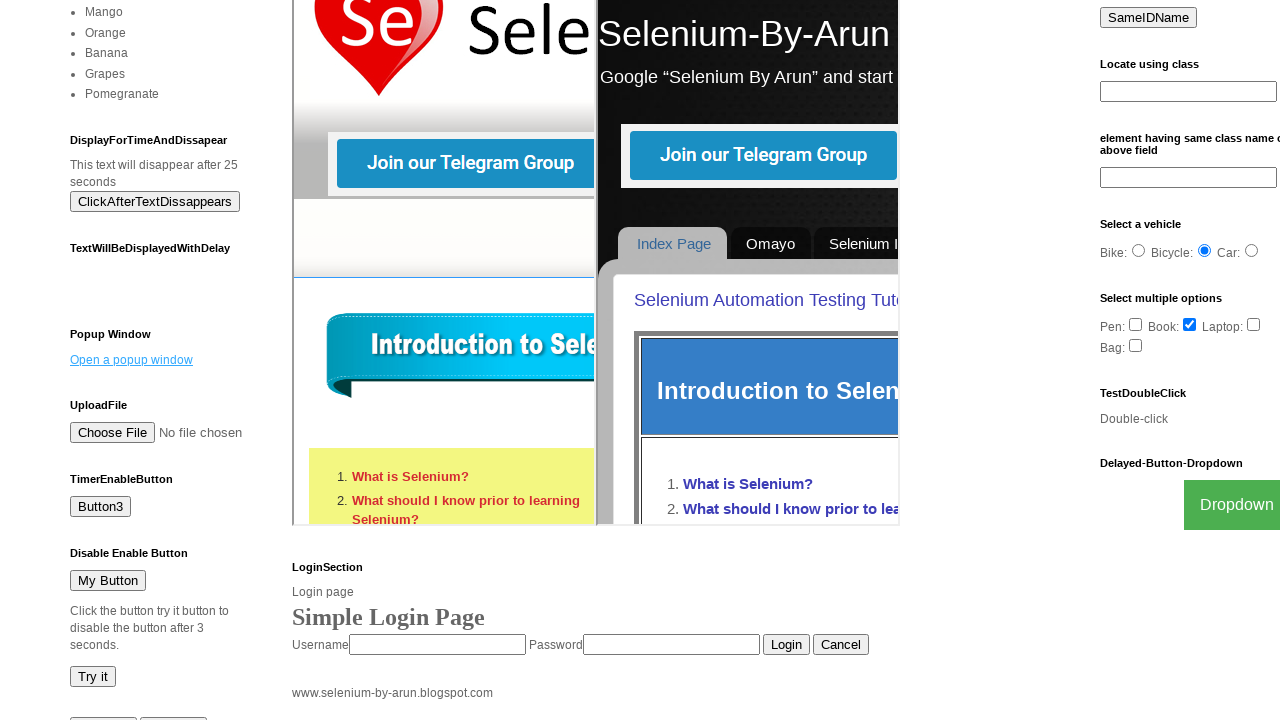

Verified at least 2 windows are open (found 2 windows)
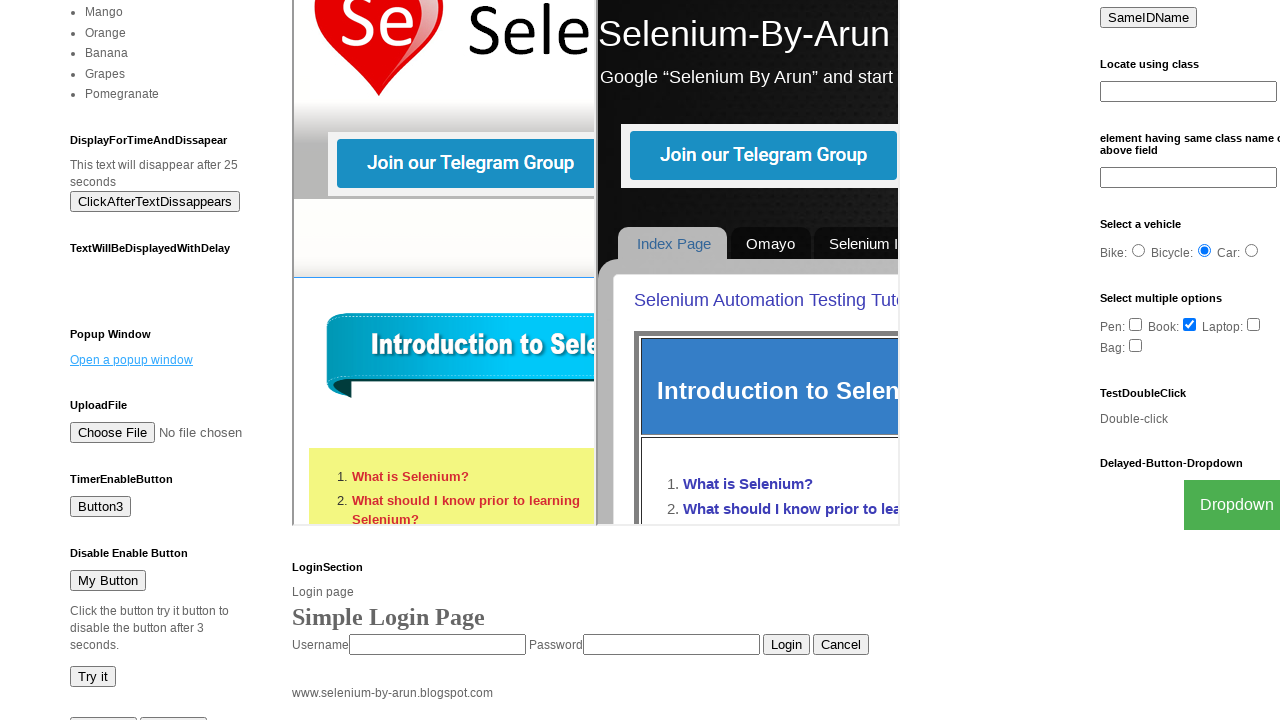

Identified popup window from list of open pages
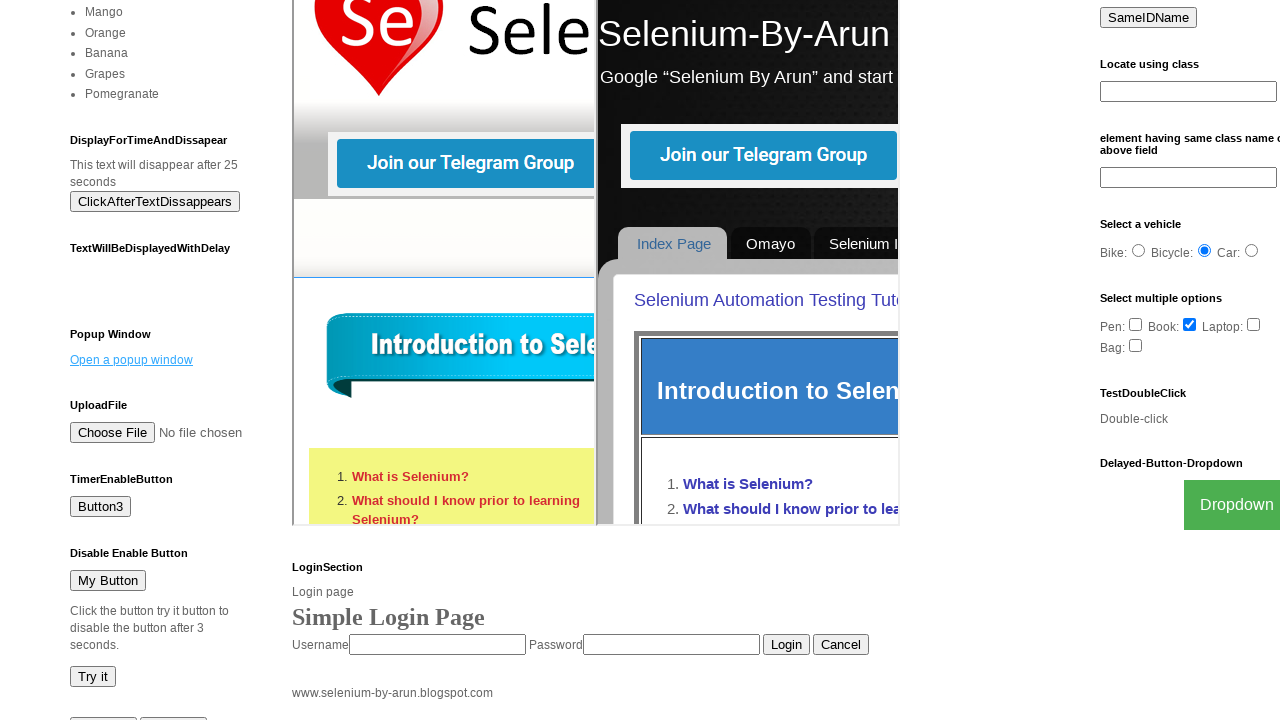

Waited for popup window to load DOM content
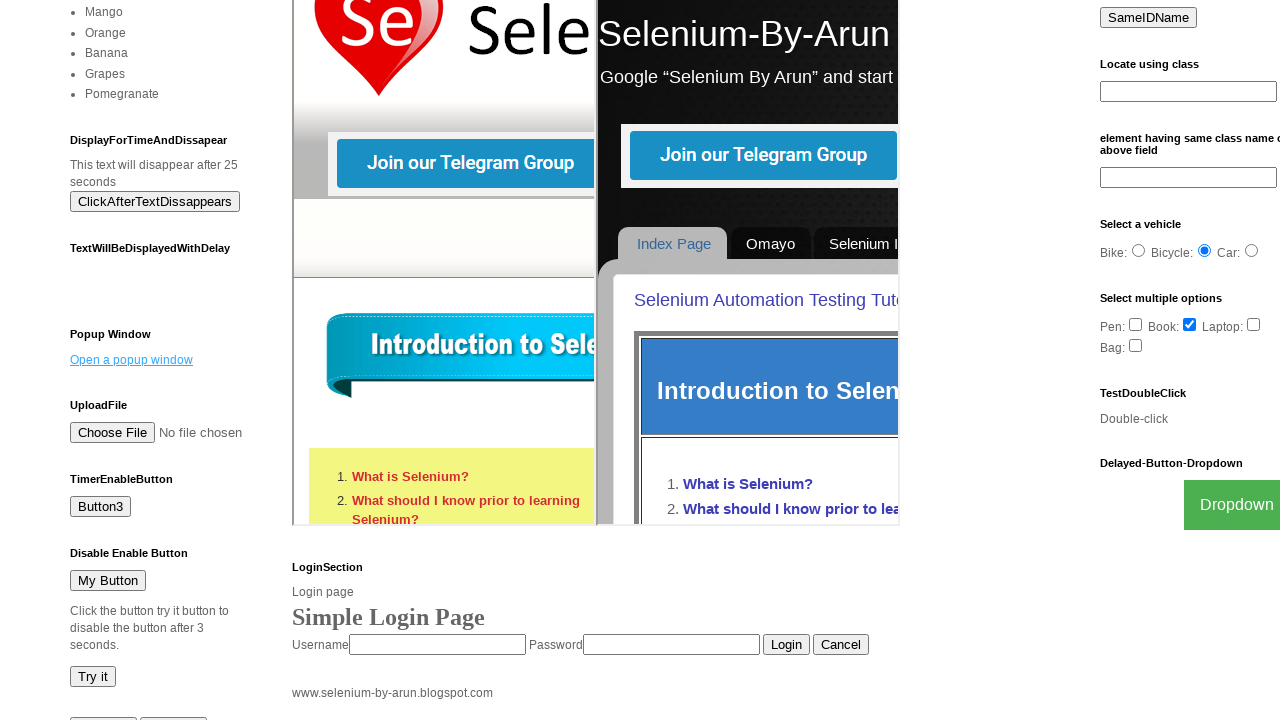

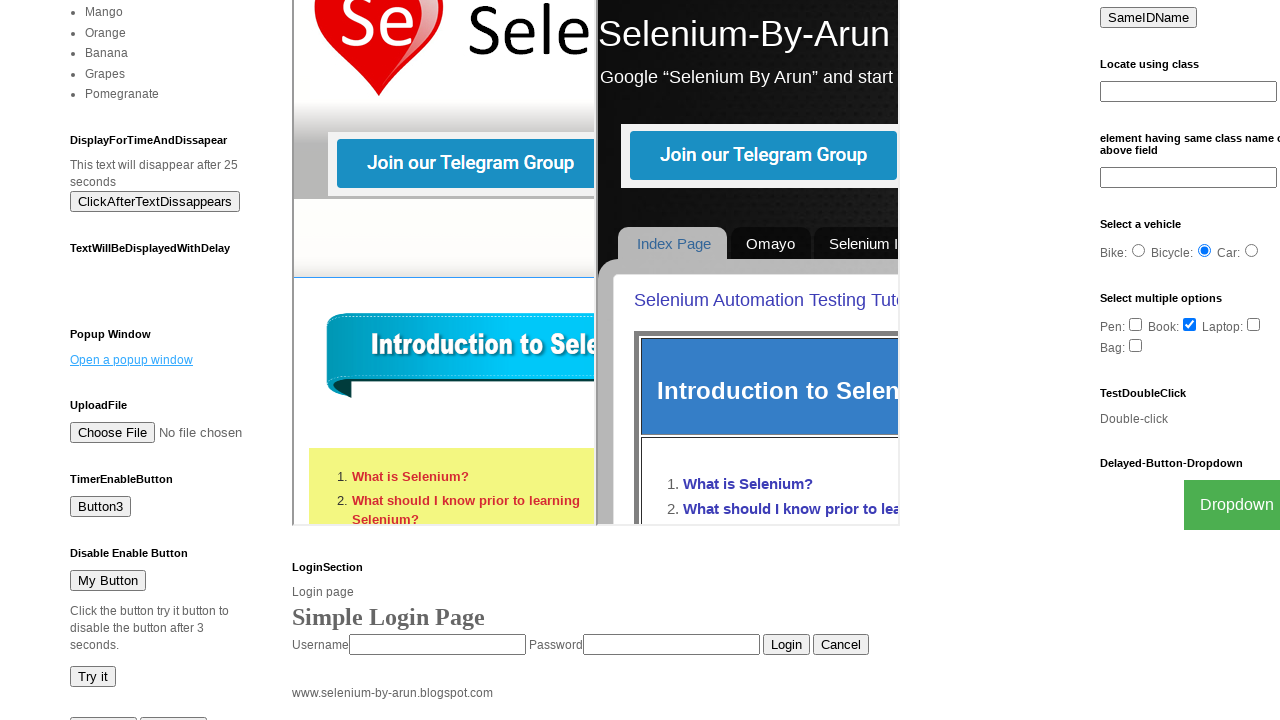